Tests alert handling functionality by triggering a confirmation dialog and dismissing it

Starting URL: https://demo.automationtesting.in/Alerts.html

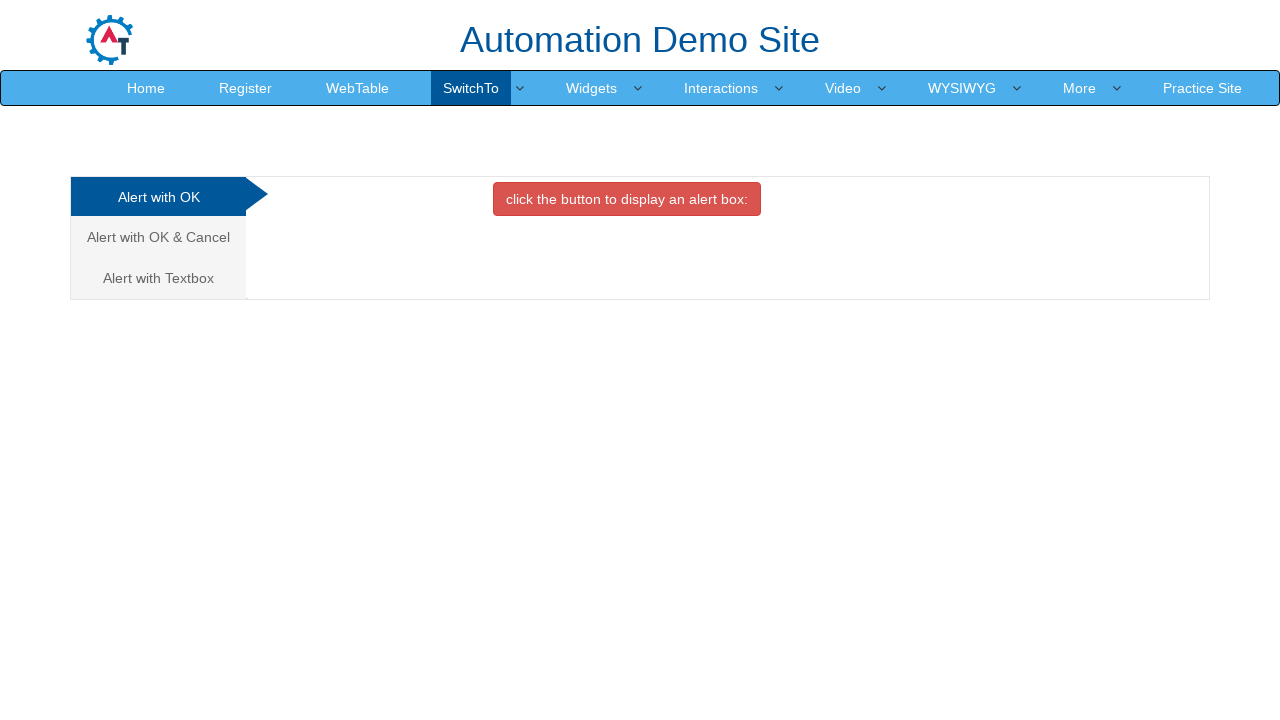

Clicked on the 'Alert with OK & Cancel' tab at (158, 237) on (//a[contains(text(),'Alert with OK')])[2]
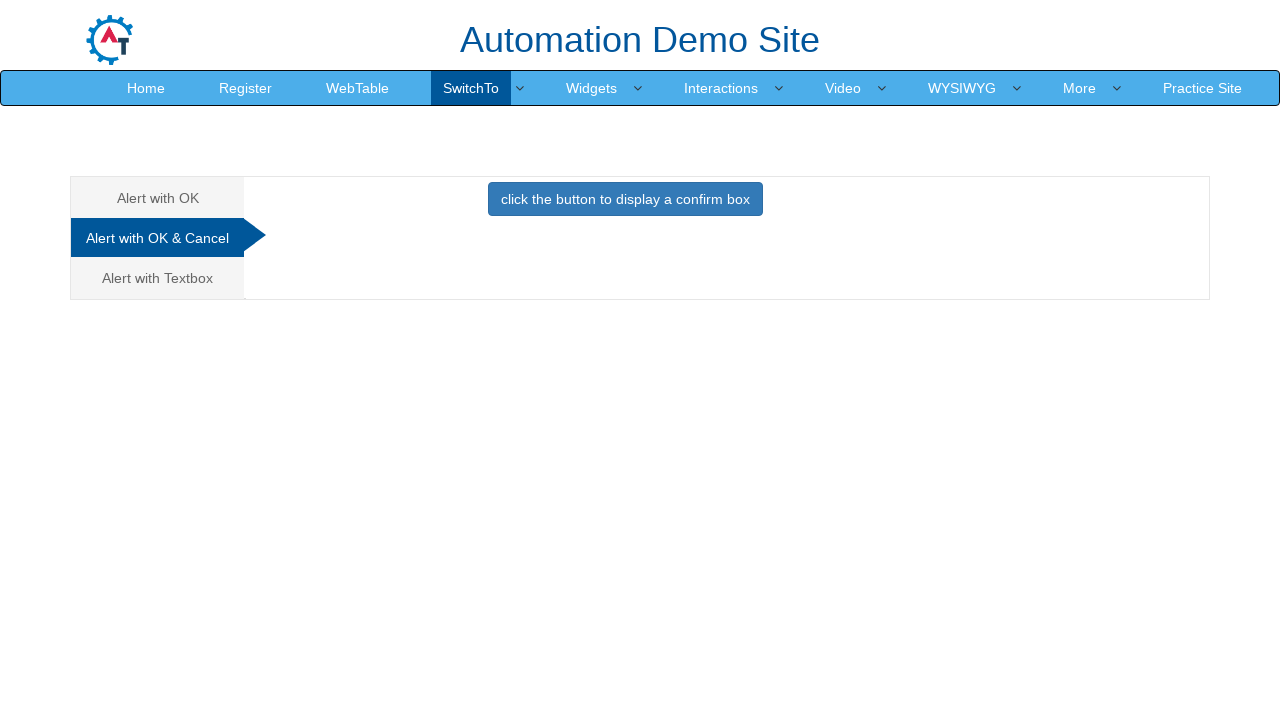

Clicked button to display confirmation dialog at (625, 199) on xpath=//button[contains(text(),'click the button to display a confirm box')]
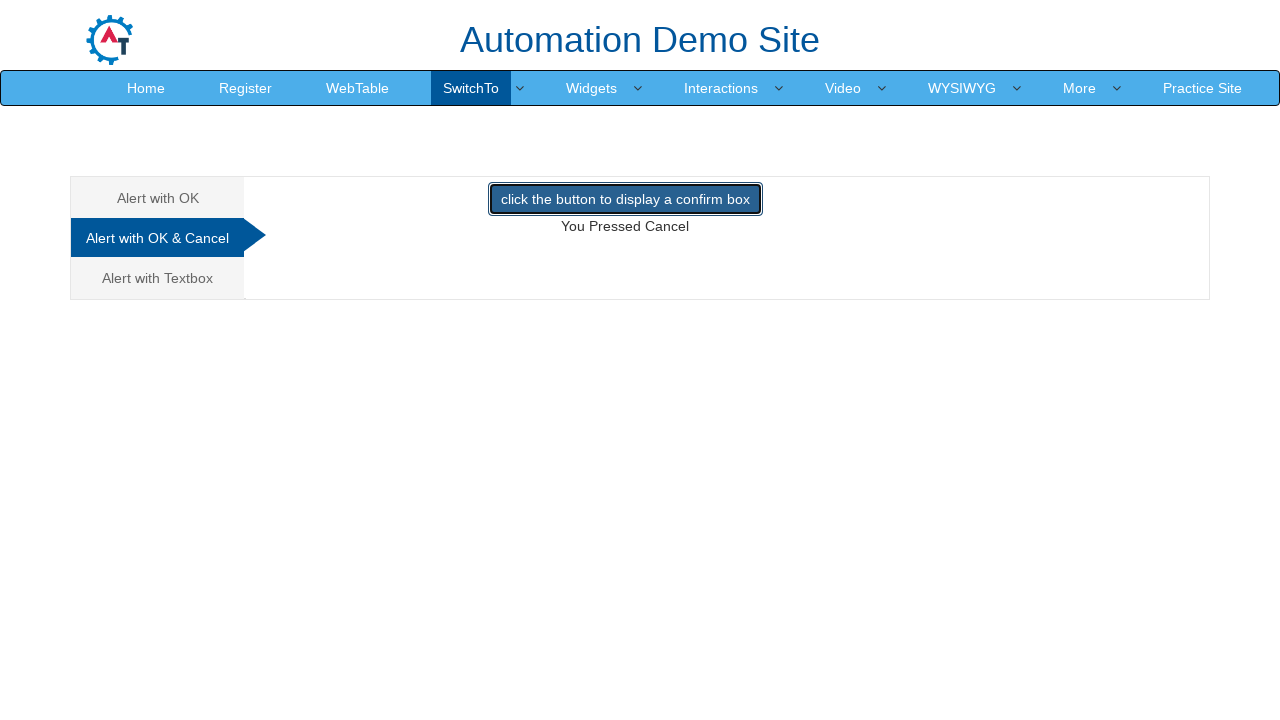

Dismissed the confirmation dialog by clicking Cancel
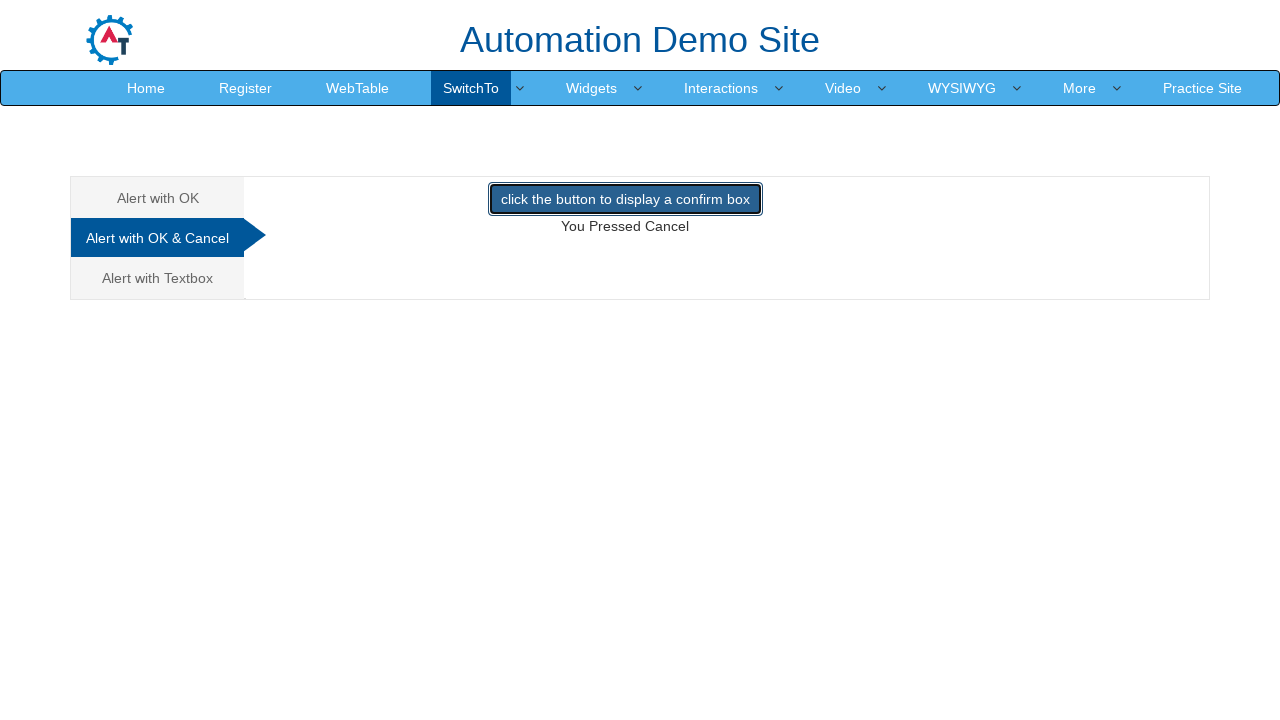

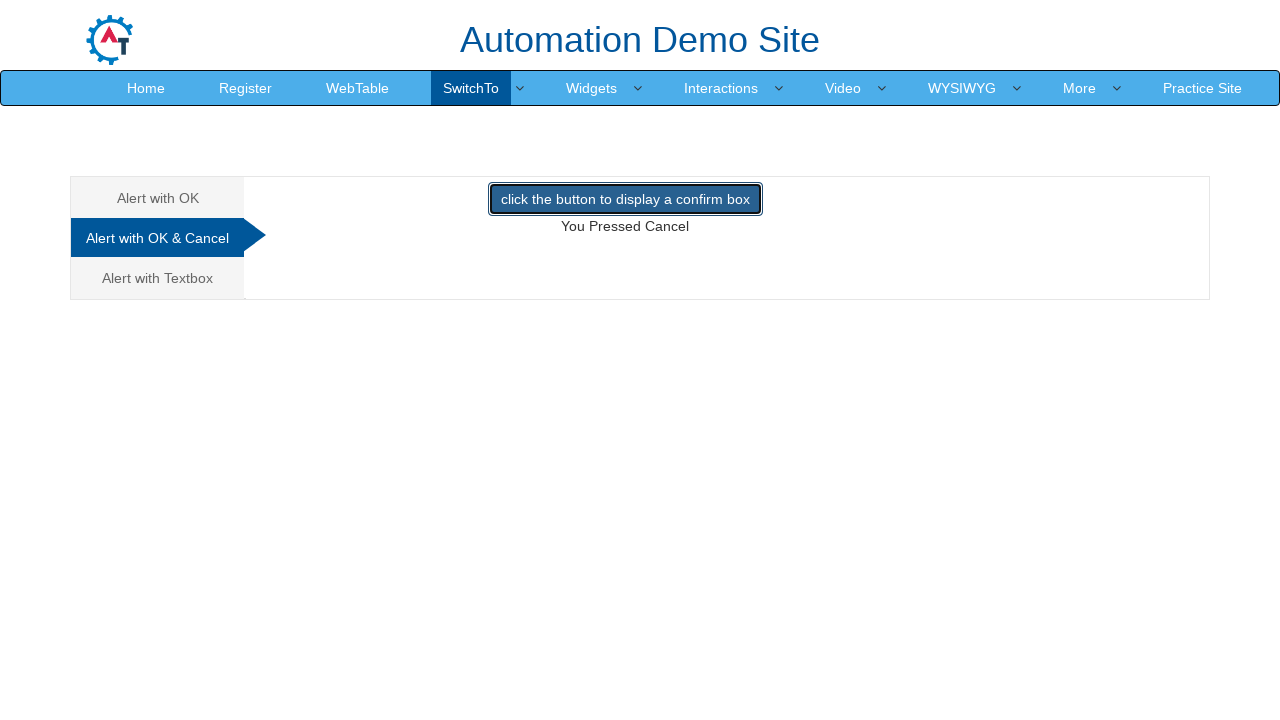